Tests jQuery UI drag and drop functionality by dragging an element onto a droppable target within an iframe

Starting URL: https://jqueryui.com/droppable/

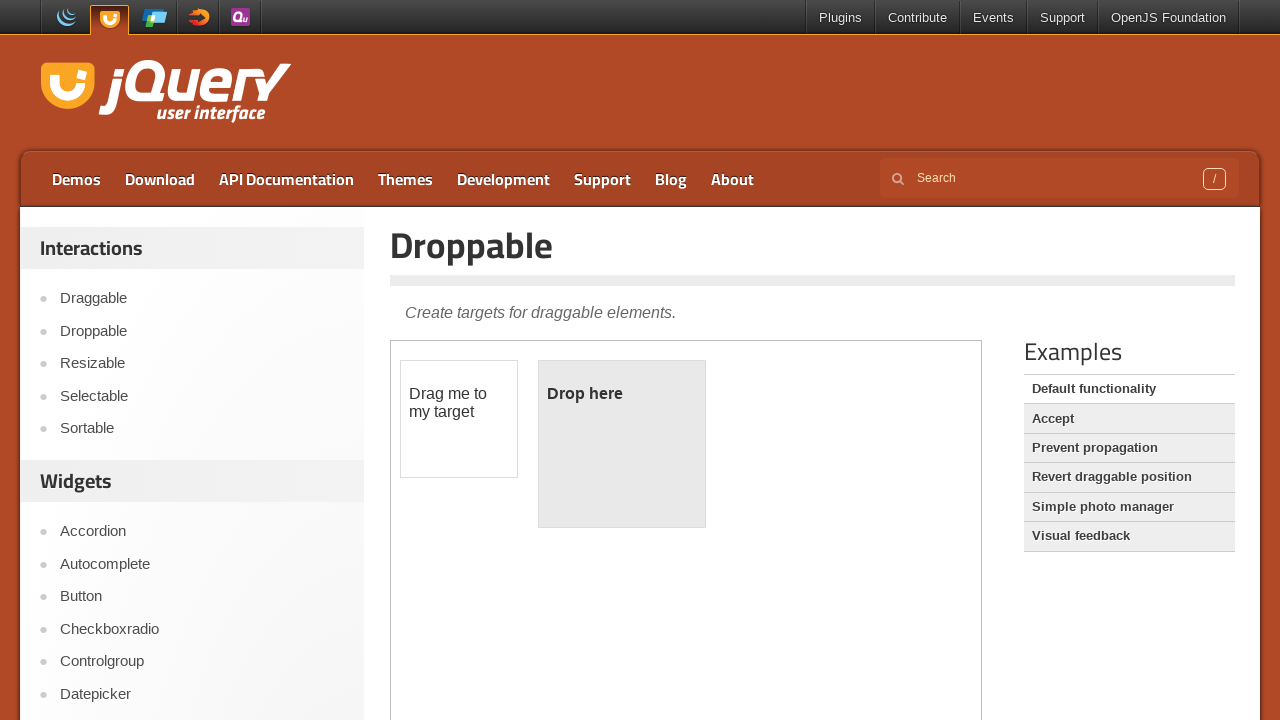

Located demo iframe containing drag and drop elements
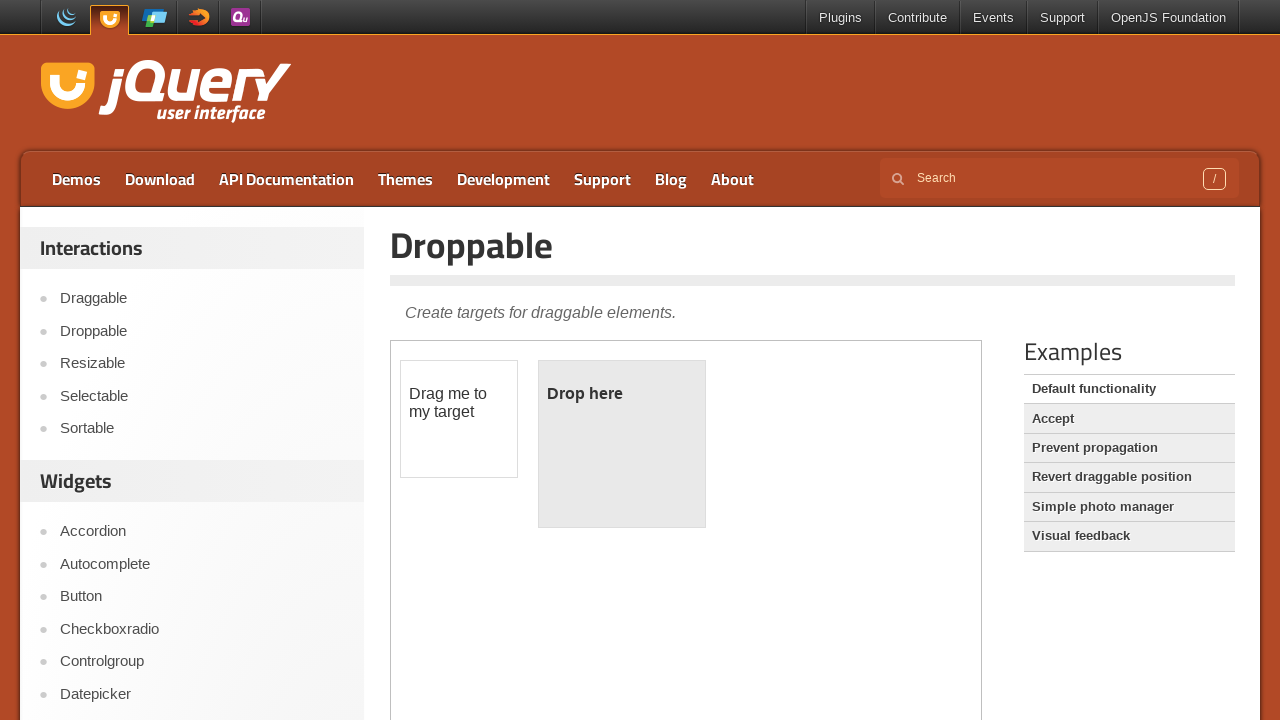

Located draggable and droppable elements within iframe
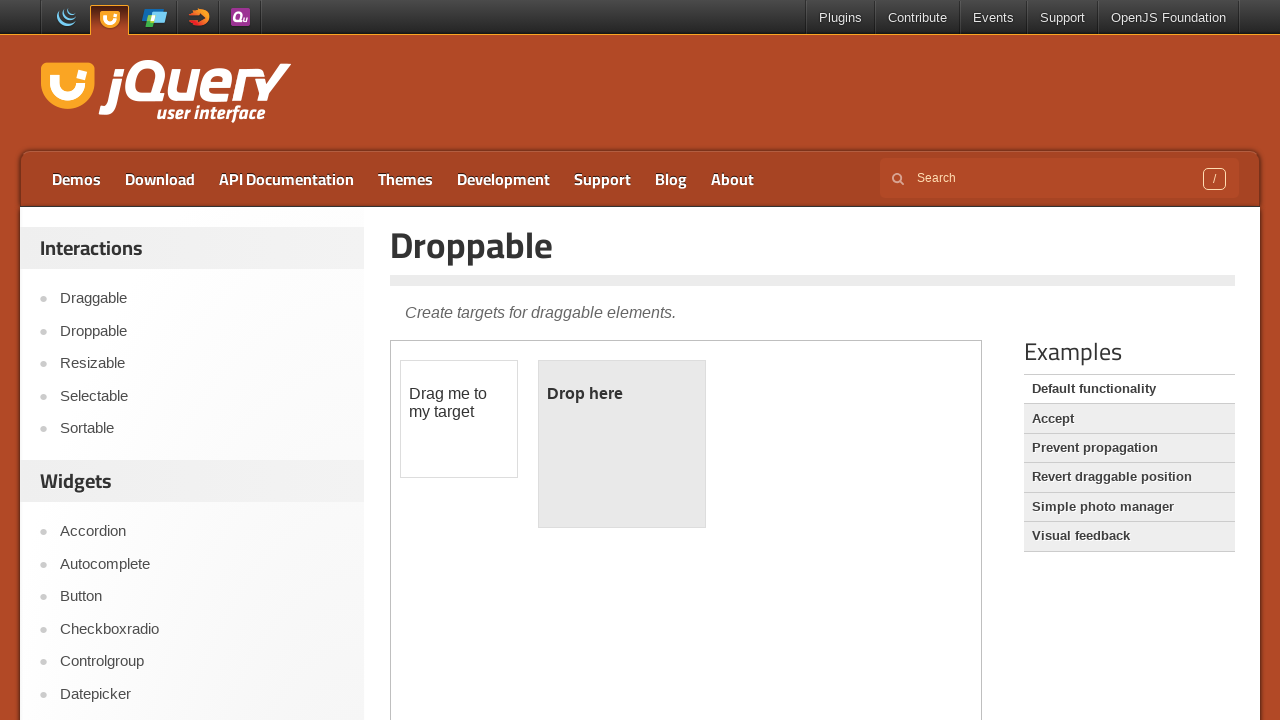

Draggable element became visible
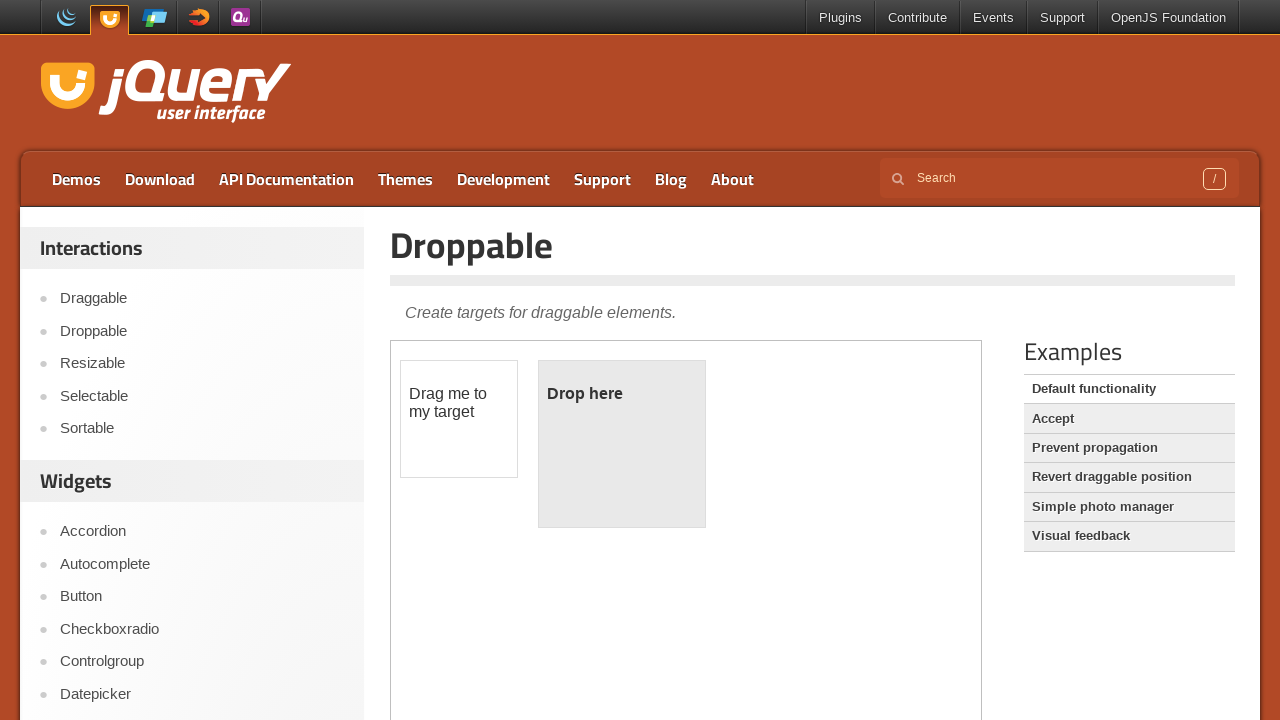

Droppable element became visible
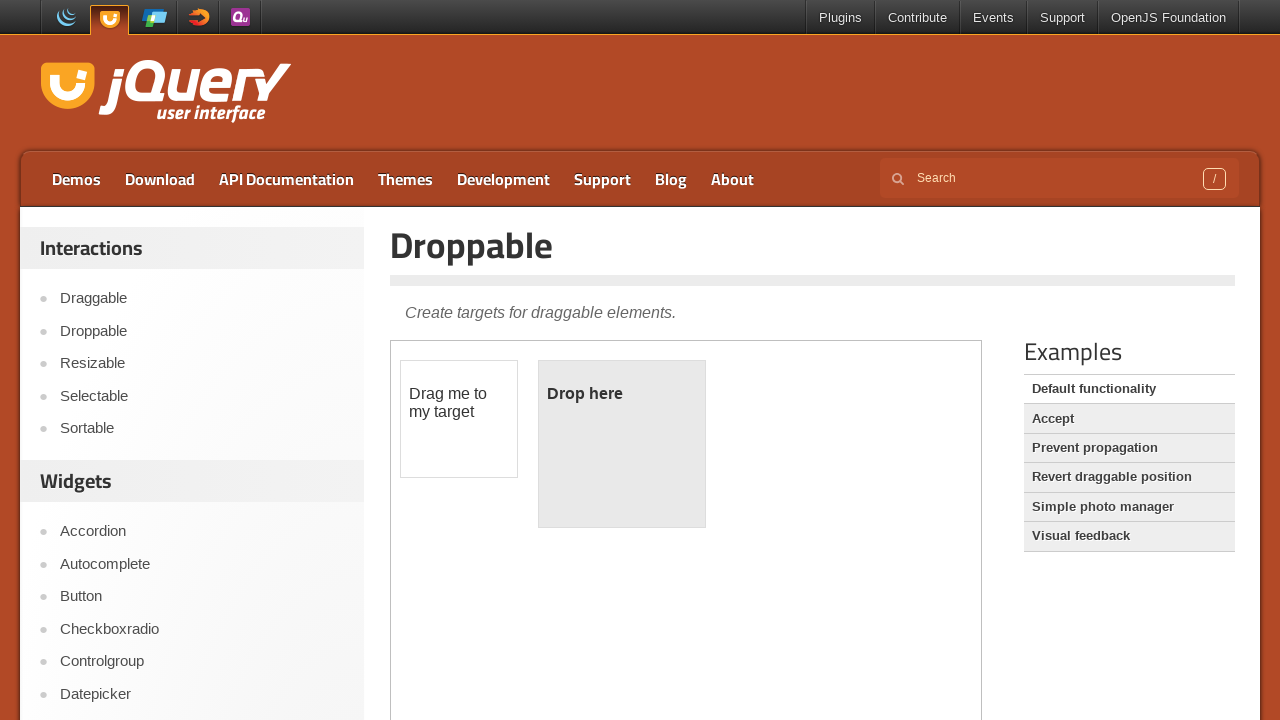

Dragged element onto droppable target at (622, 444)
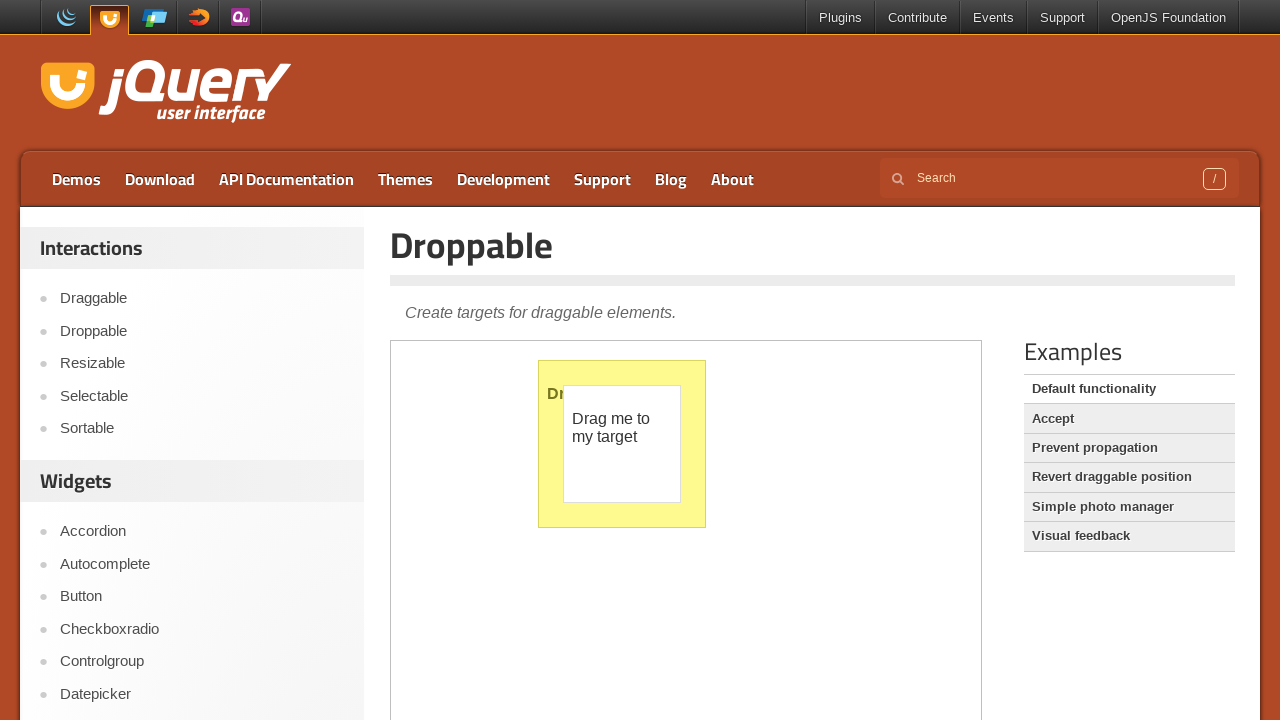

Droppable element confirmed visible after drop action
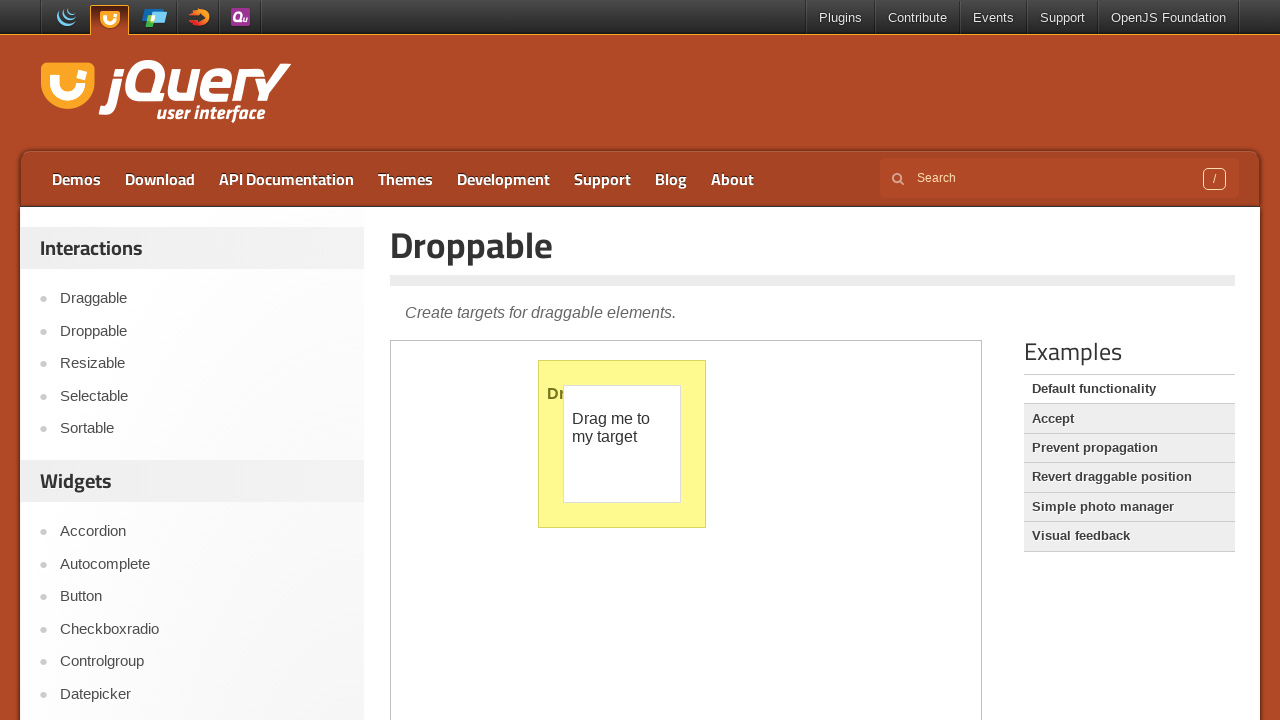

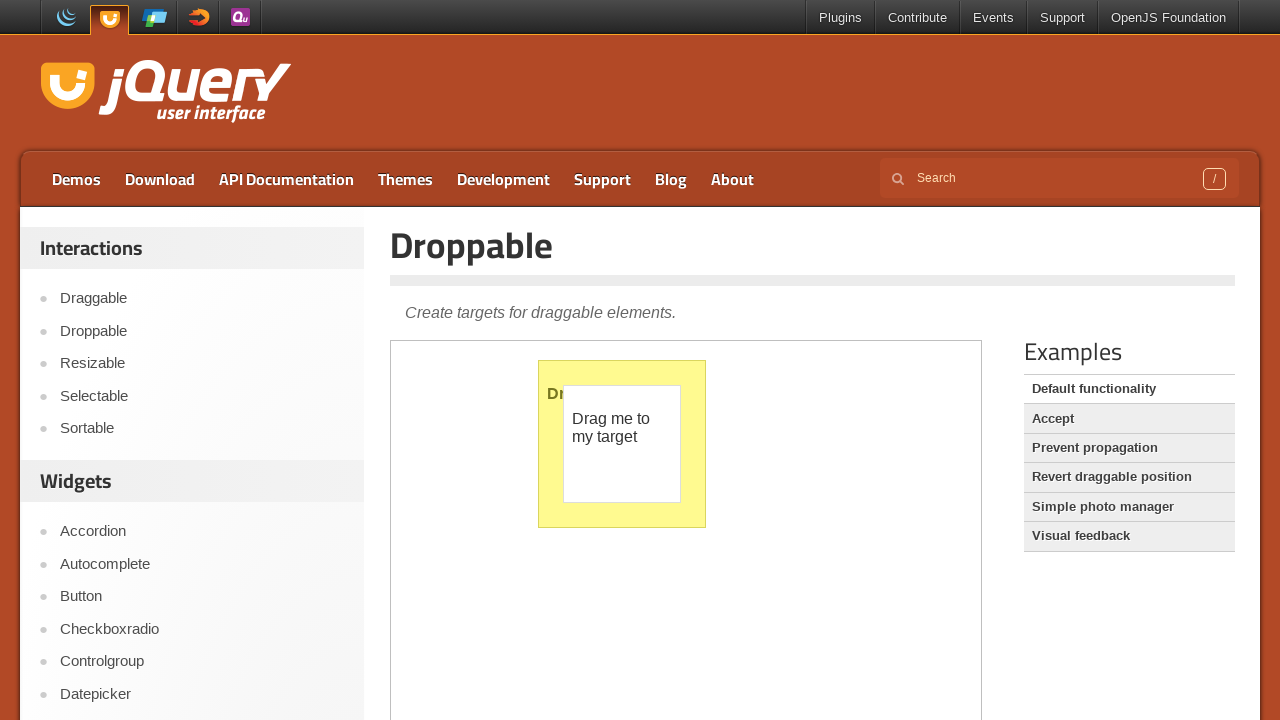